Navigates to YouTube and verifies the current URL matches the expected URL

Starting URL: https://www.youtube.com/

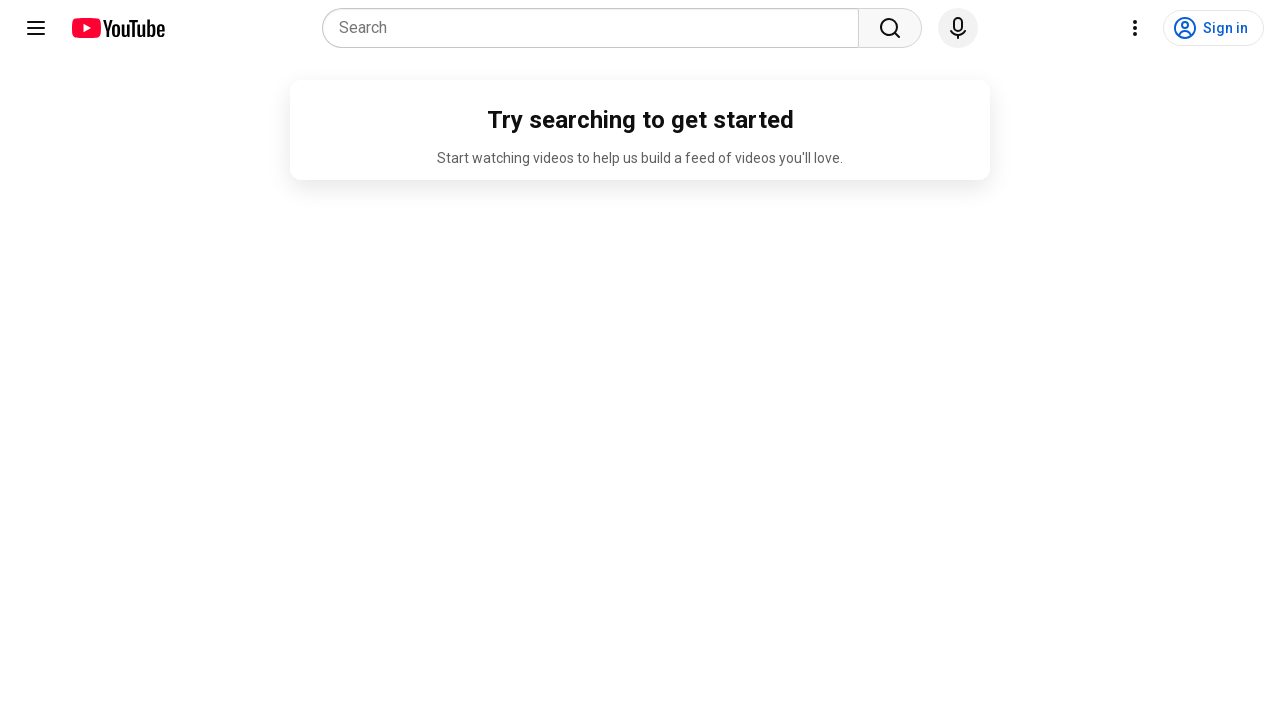

Navigated to YouTube homepage
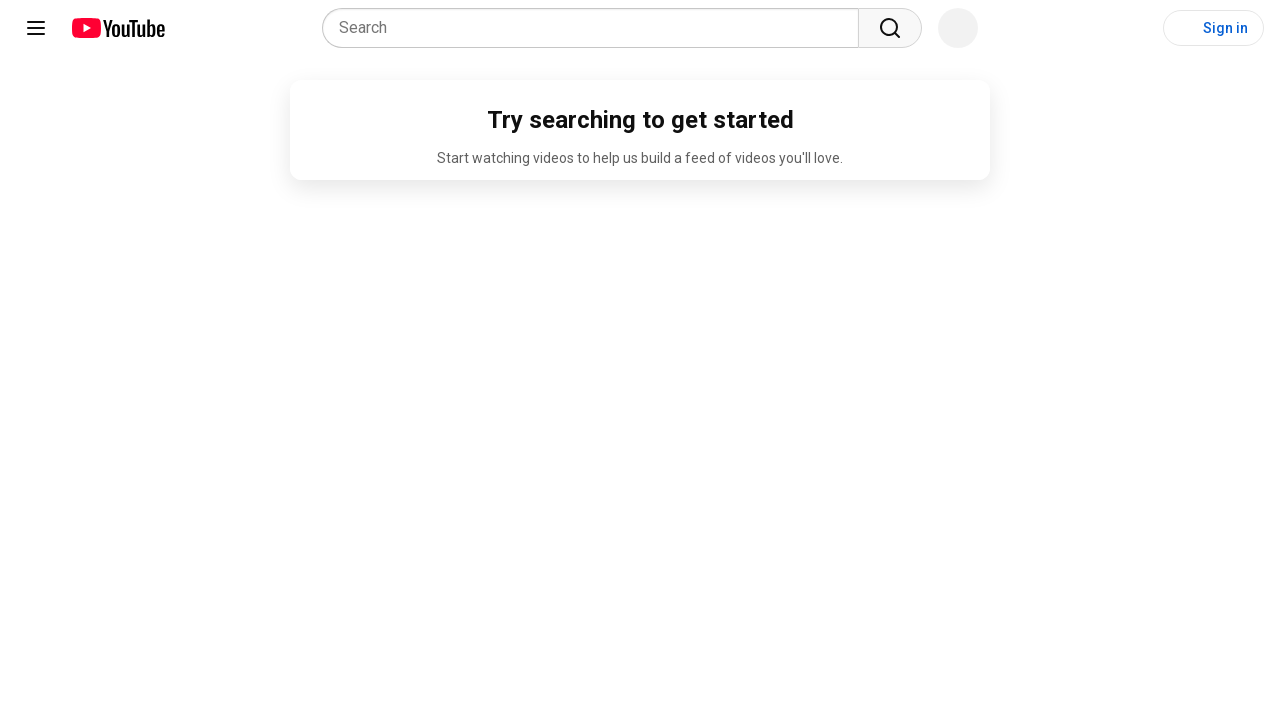

Retrieved current URL from page
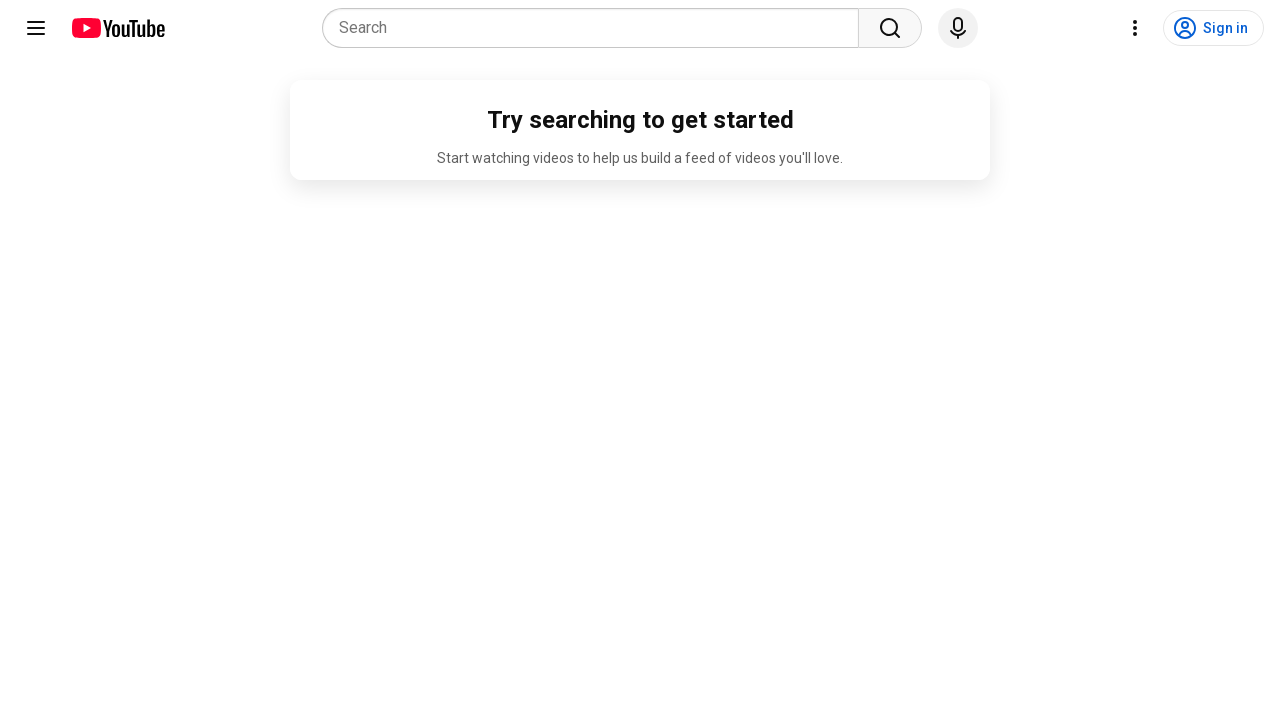

URL verification passed - actual URL matches expected URL
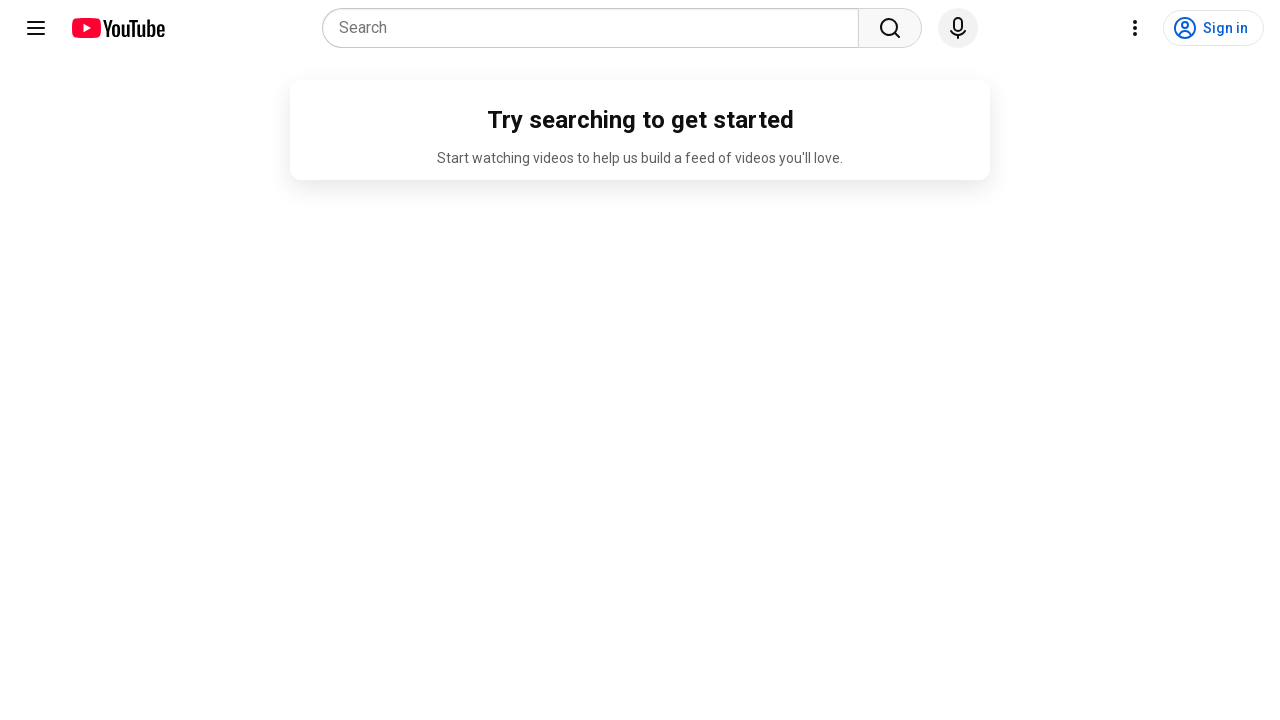

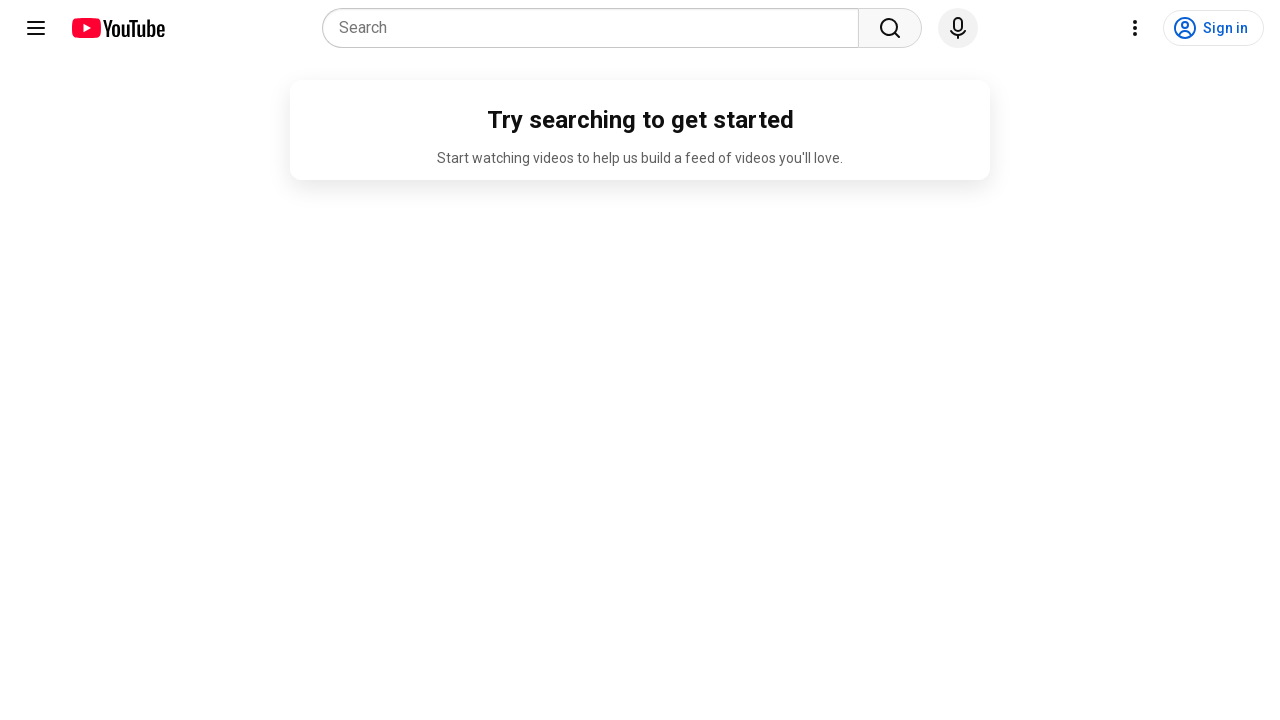